Navigates to Walmart website and retrieves the page title to verify it relates to the URL

Starting URL: https://walmart.com

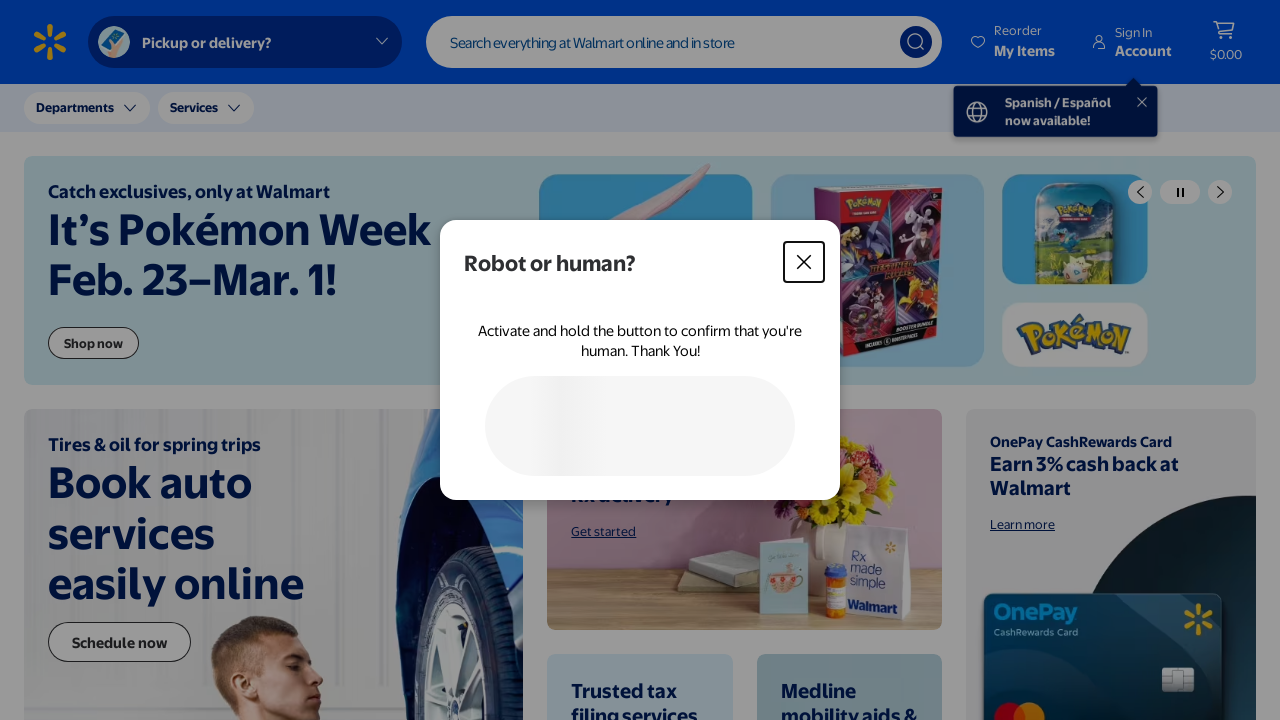

Waited for page to reach domcontentloaded state
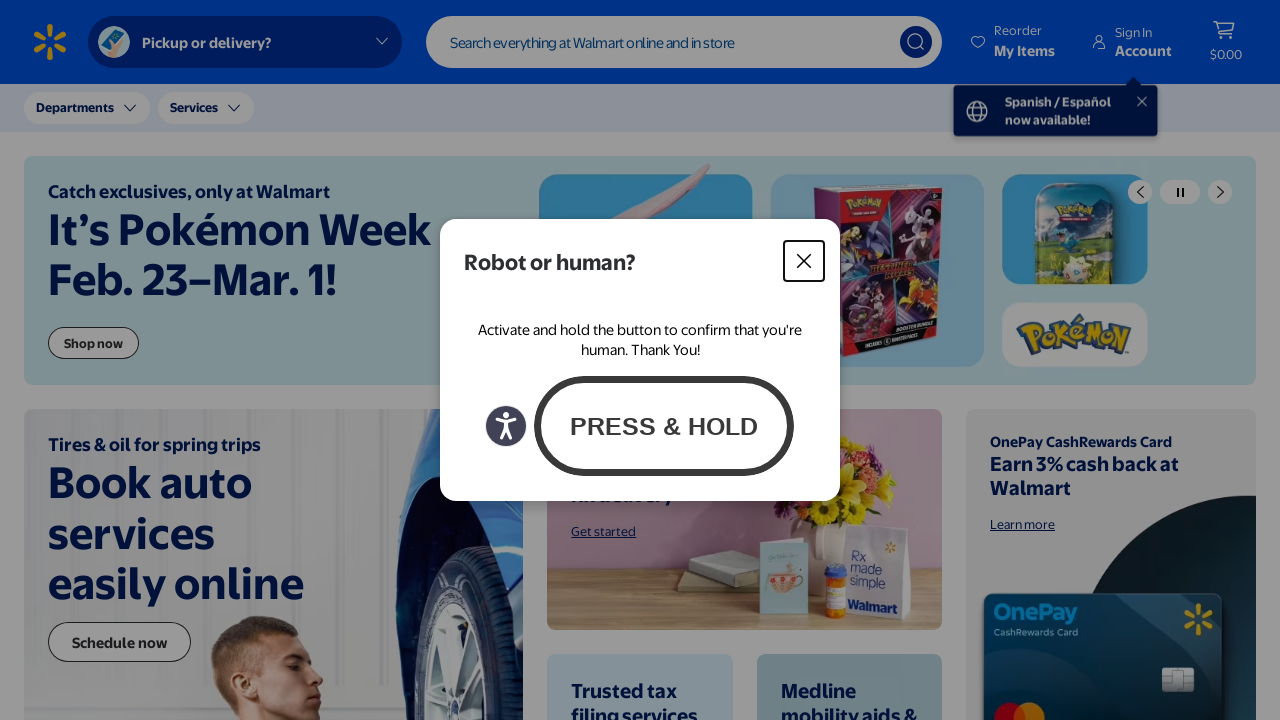

Retrieved page title: Walmart | Save Money. Live better.
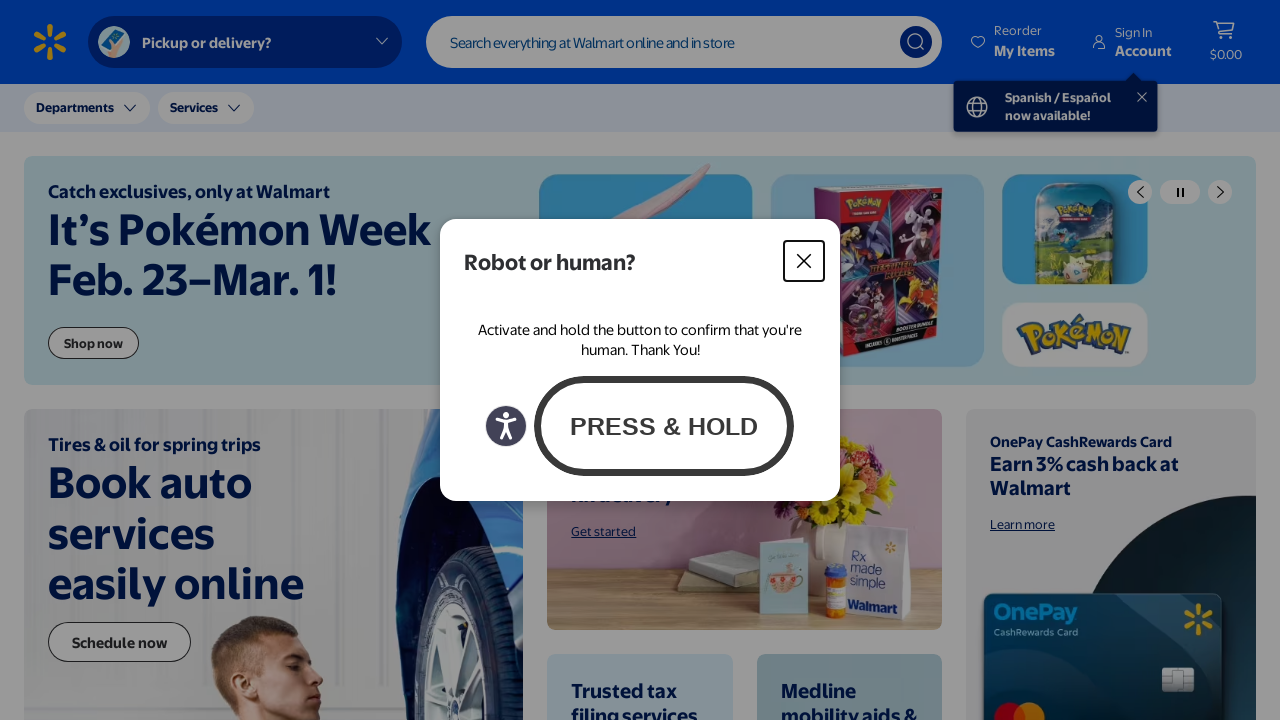

Printed page title to console
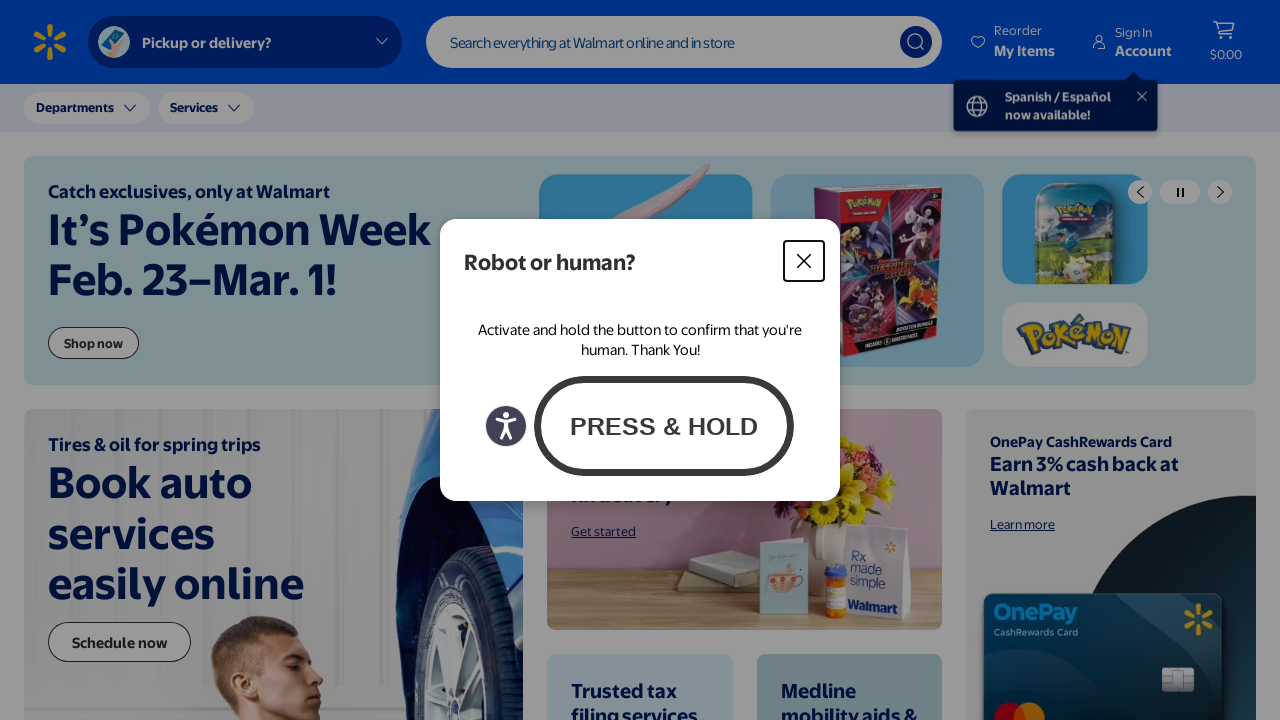

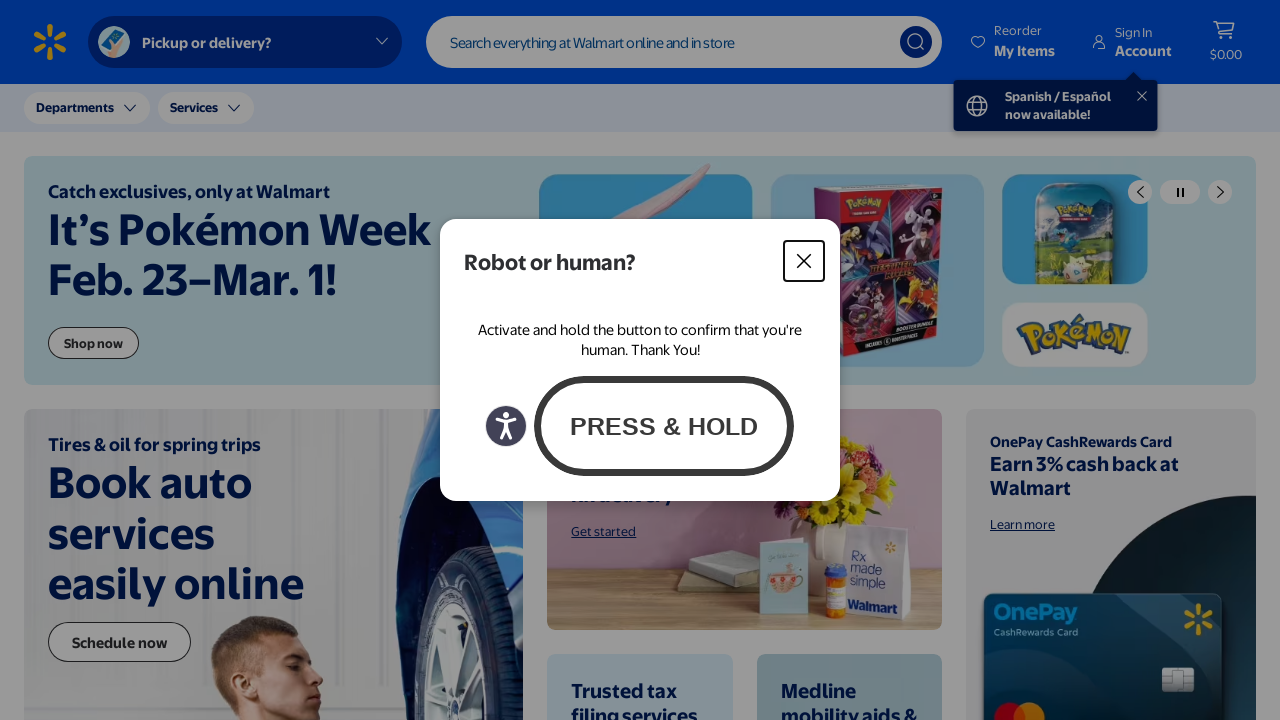